Navigates to Aladin bookstore search results page for a Korean search term and waits for the book listings to load completely.

Starting URL: https://www.aladin.co.kr/search/wsearchresult.aspx?SearchTarget=All&SearchWord=%EC%A0%9C%EA%B3%BC%EA%B8%B0%EB%8A%A5%EC%82%AC

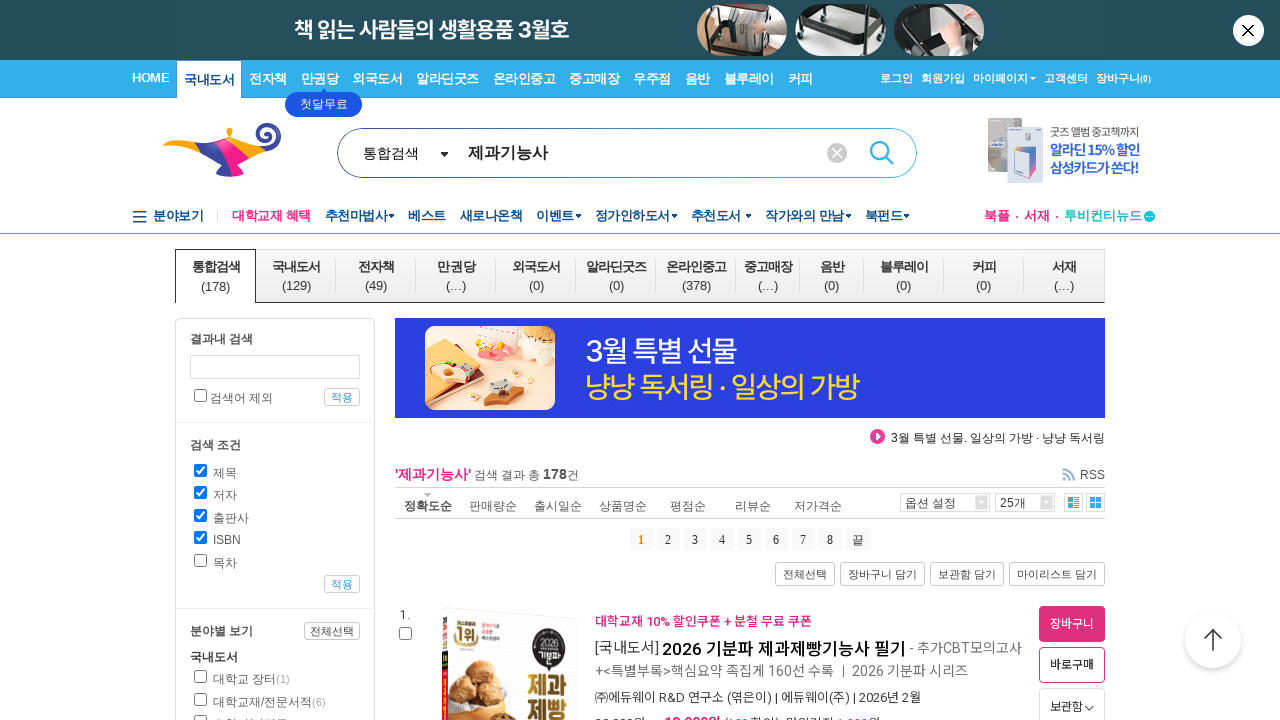

Search results container loaded
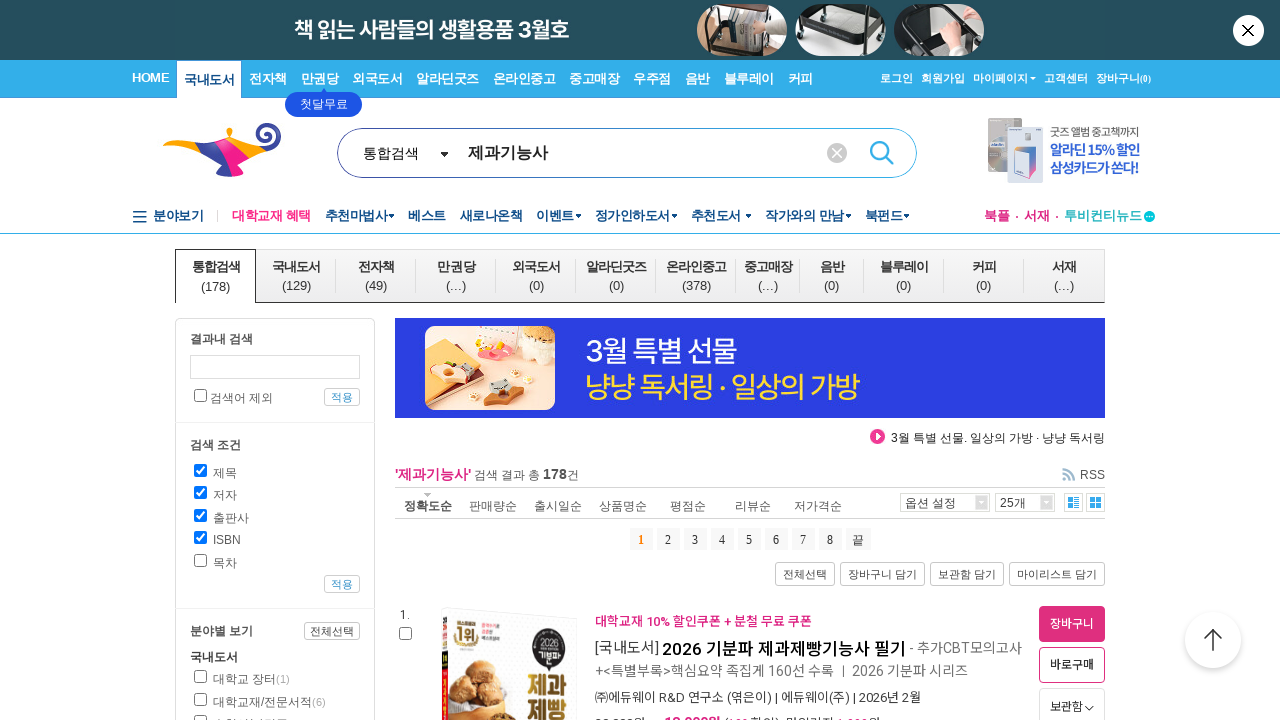

Book listings loaded completely
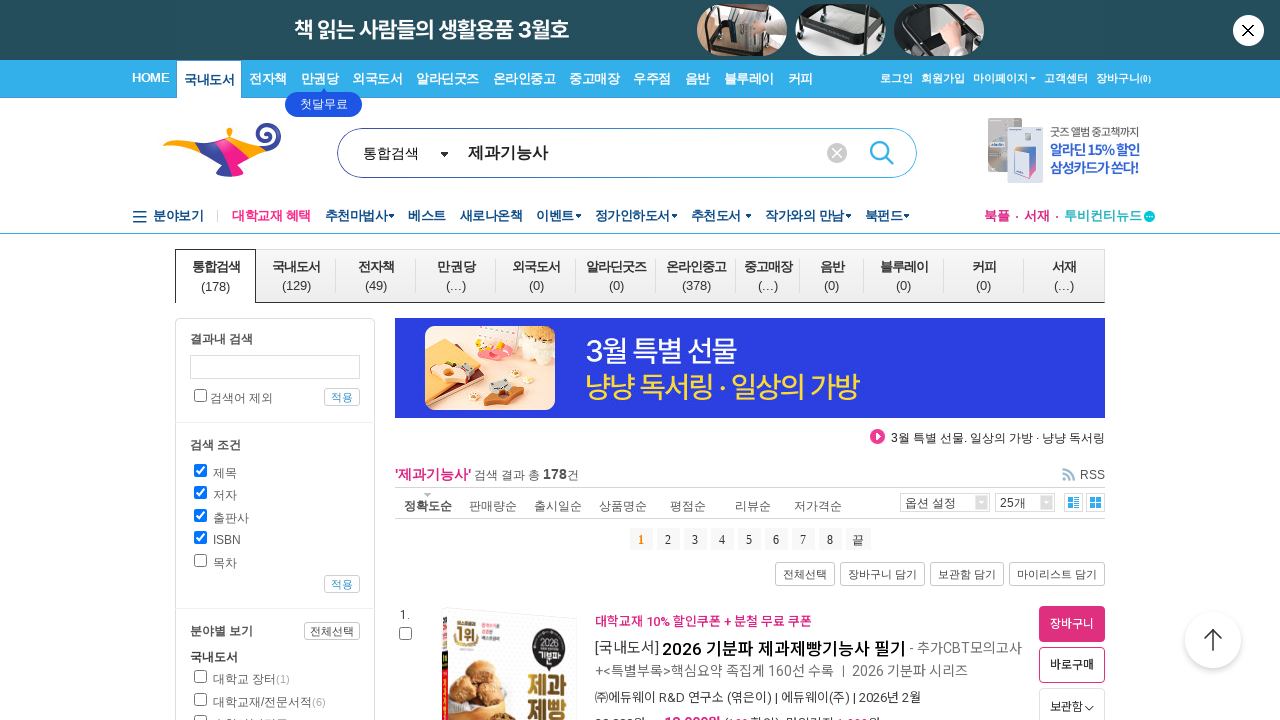

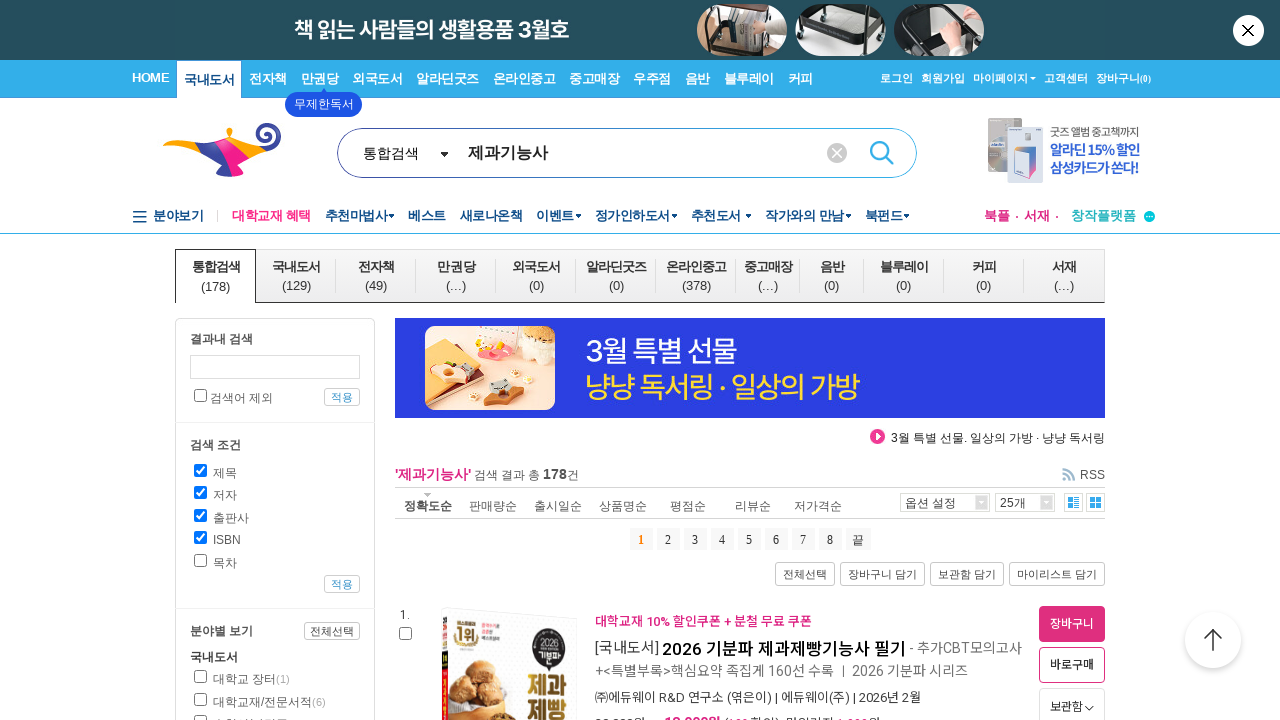